Tests that entering a number below 50 shows the error message "Number is too small"

Starting URL: https://acctabootcamp.github.io/site/tasks/enter_a_number

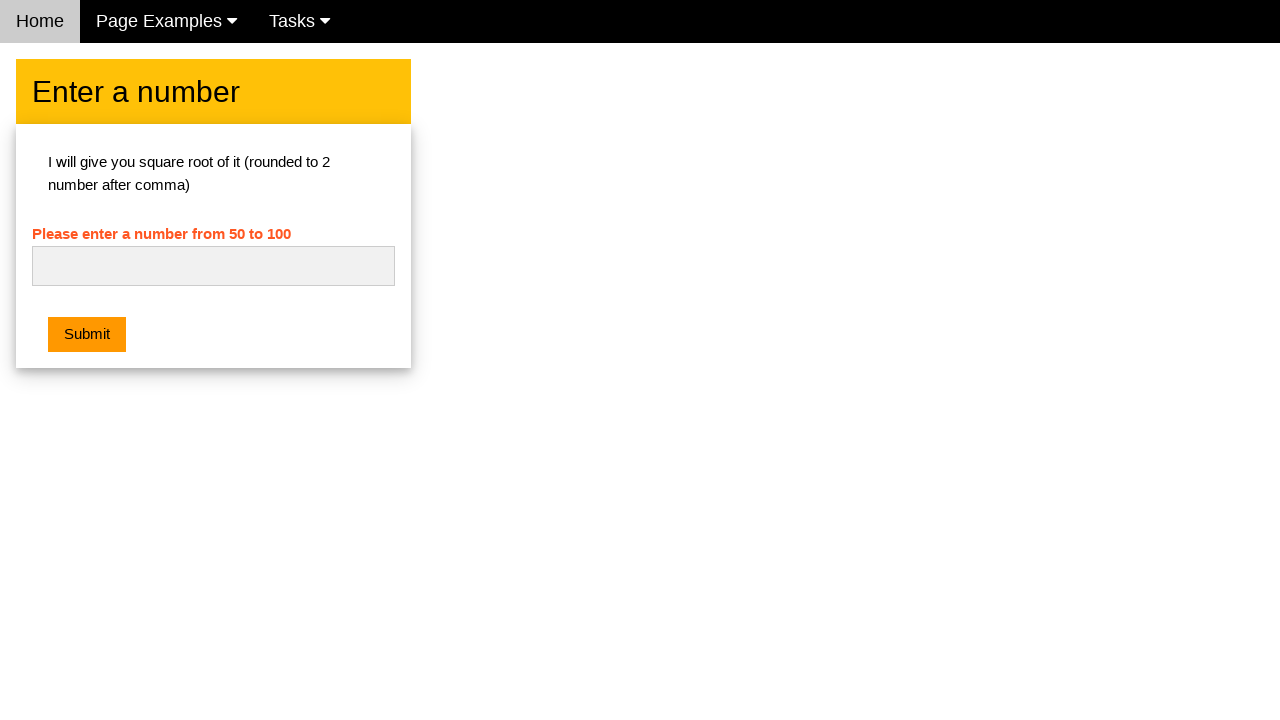

Navigated to the enter a number task page
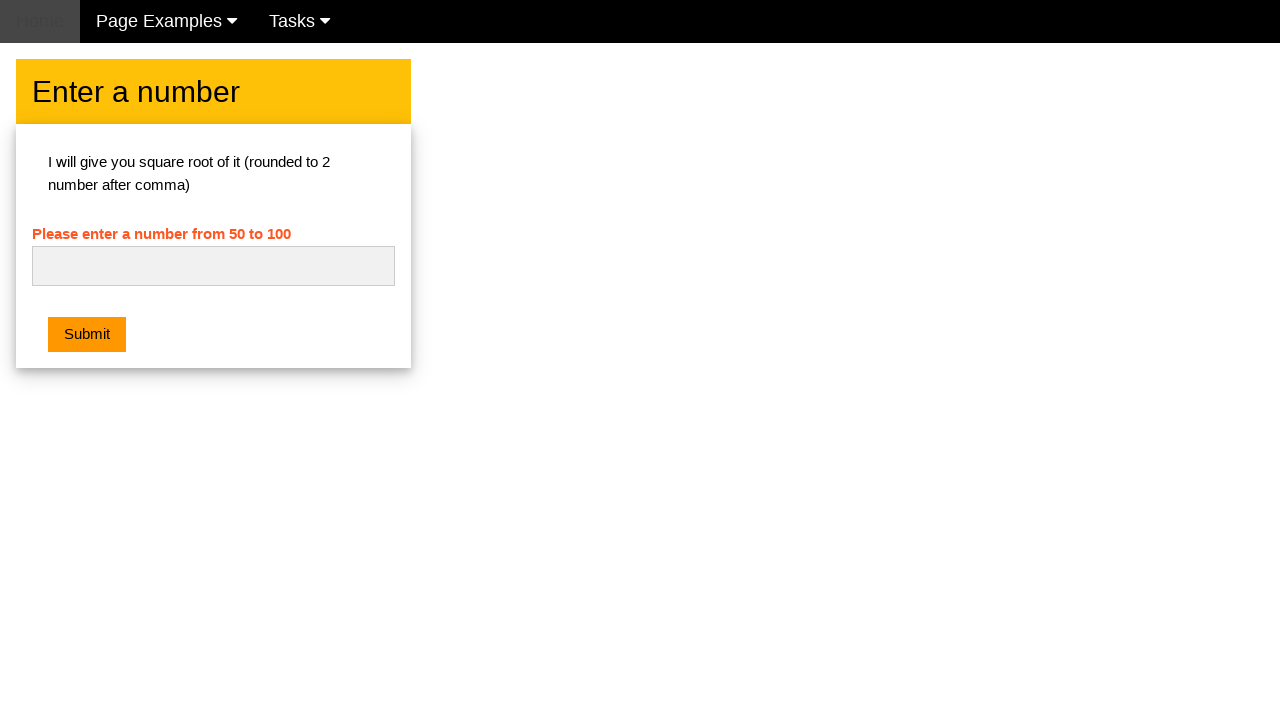

Cleared the number input field on #numb
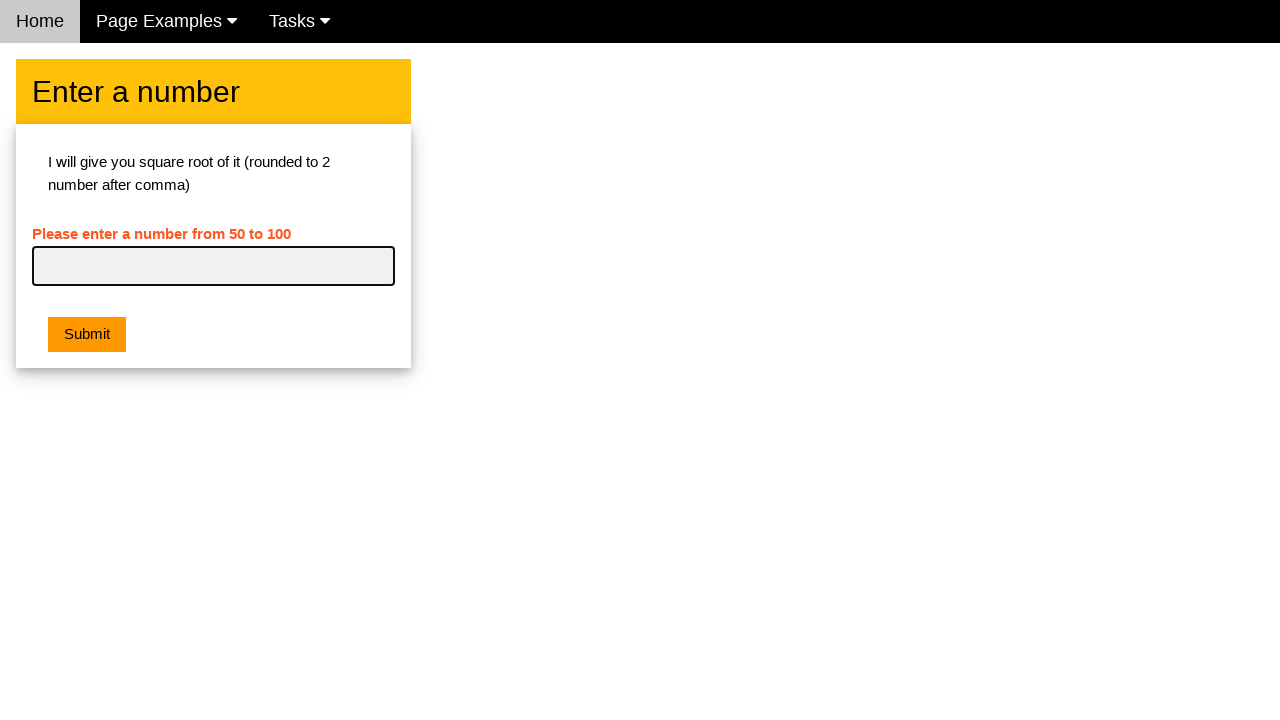

Entered the number 29 (below the minimum of 50) on #numb
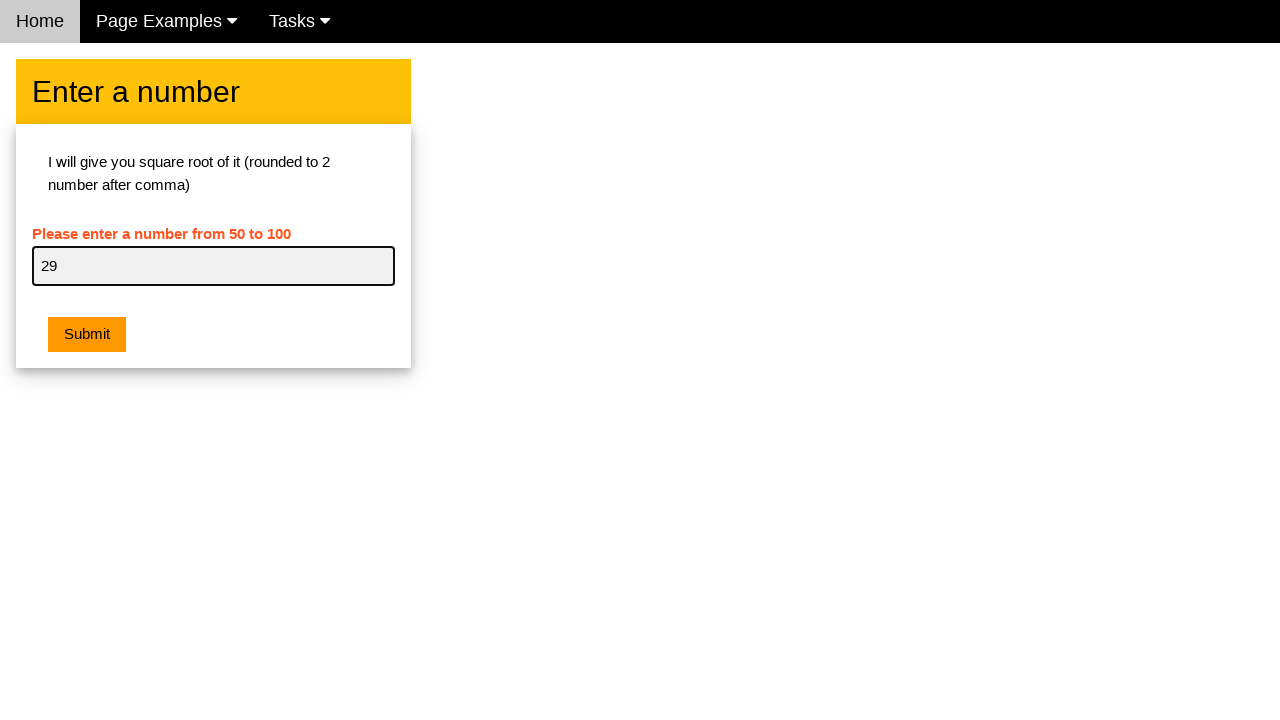

Clicked the submit button at (87, 335) on .w3-btn
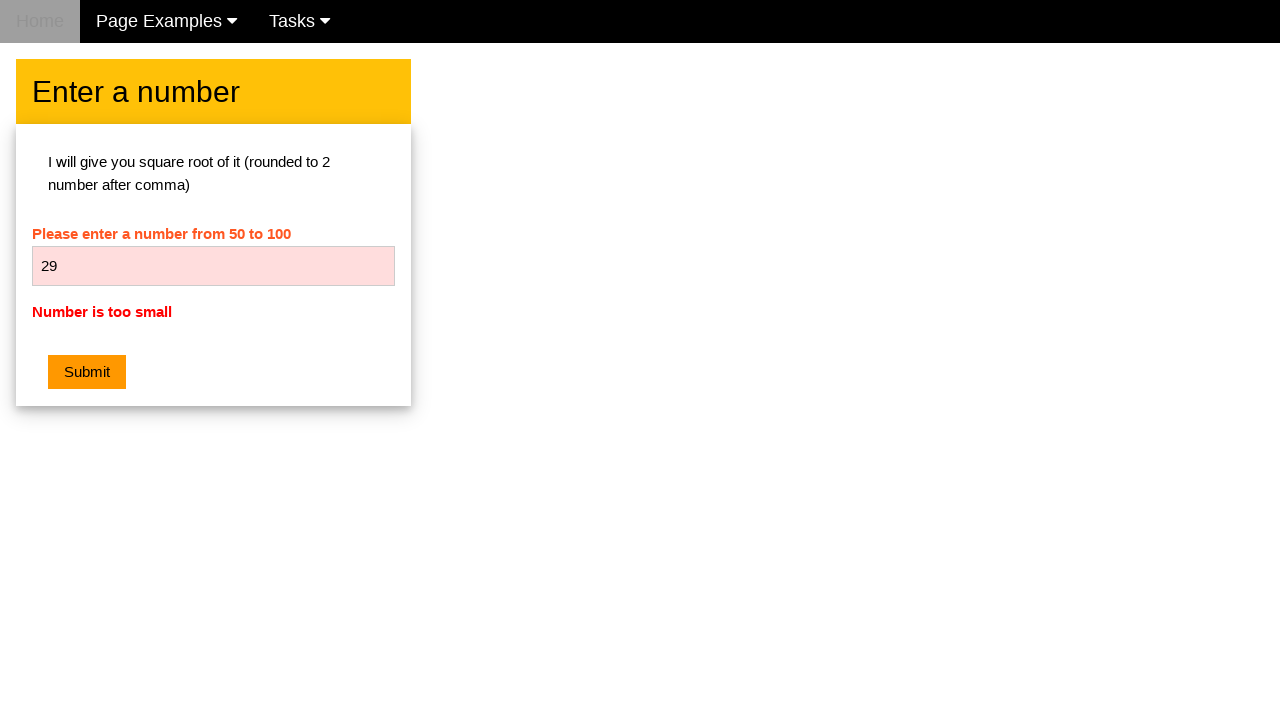

Retrieved error message text
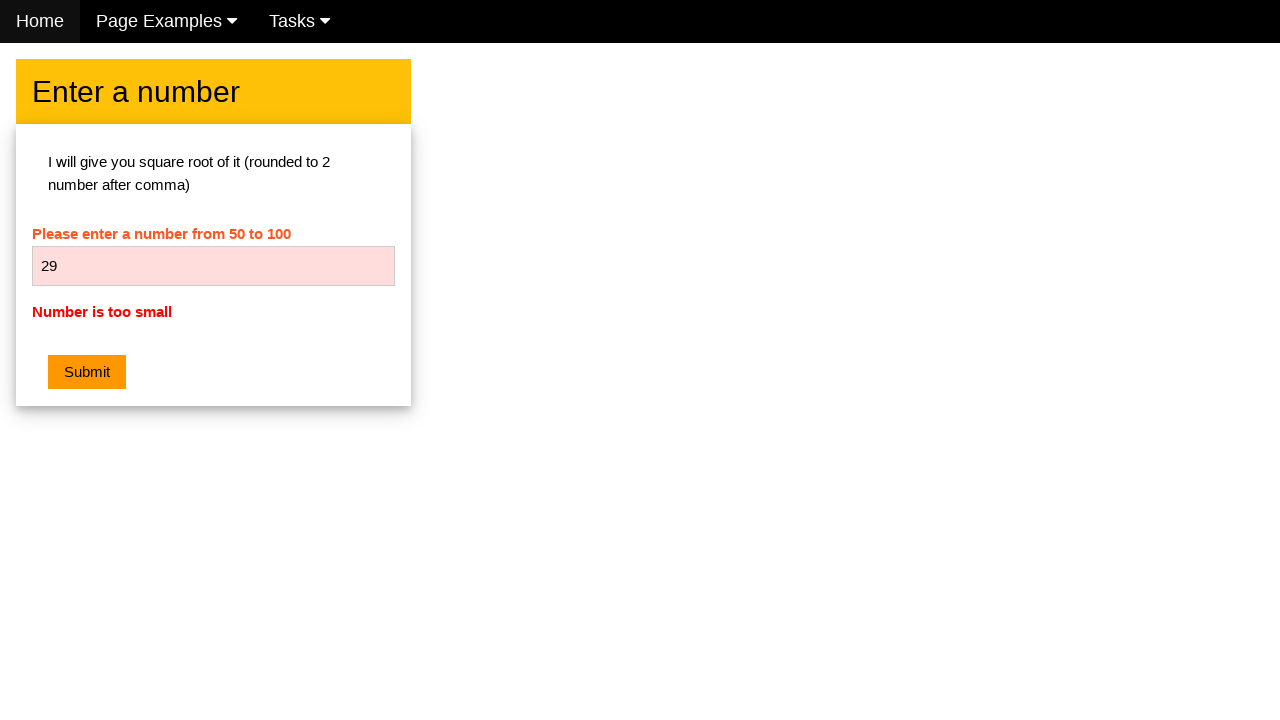

Verified that error message 'Number is too small' is displayed
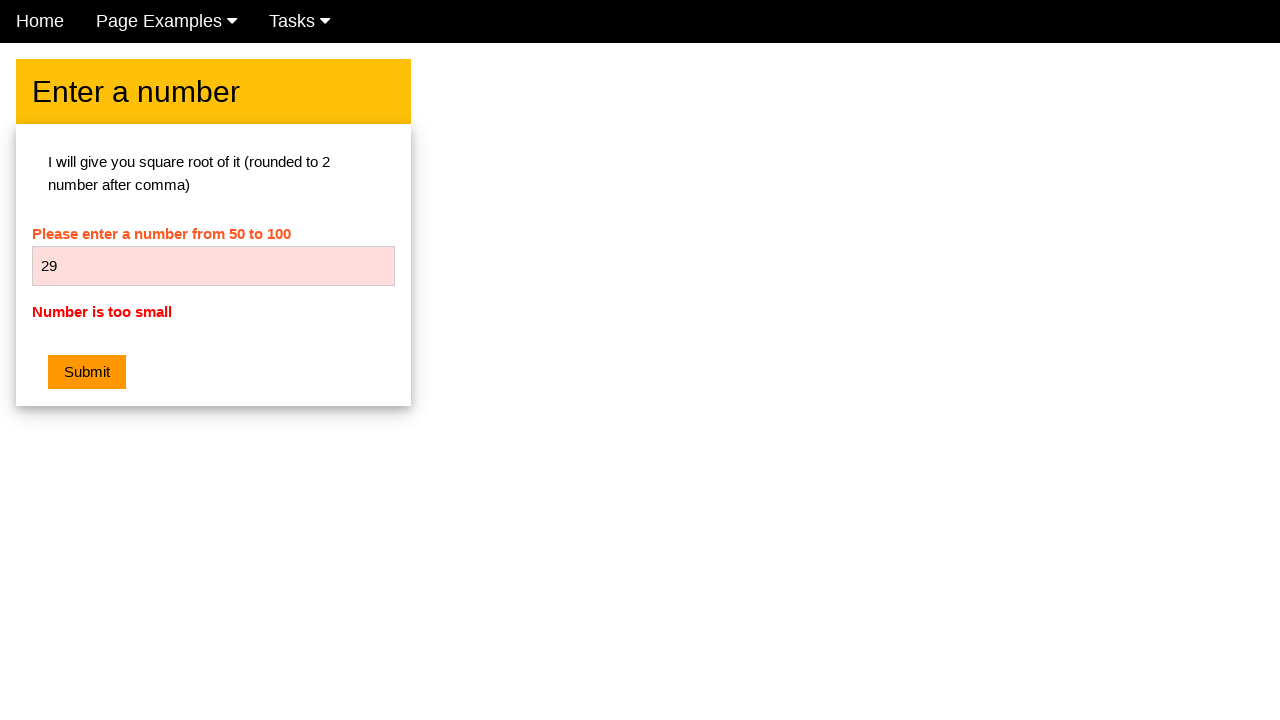

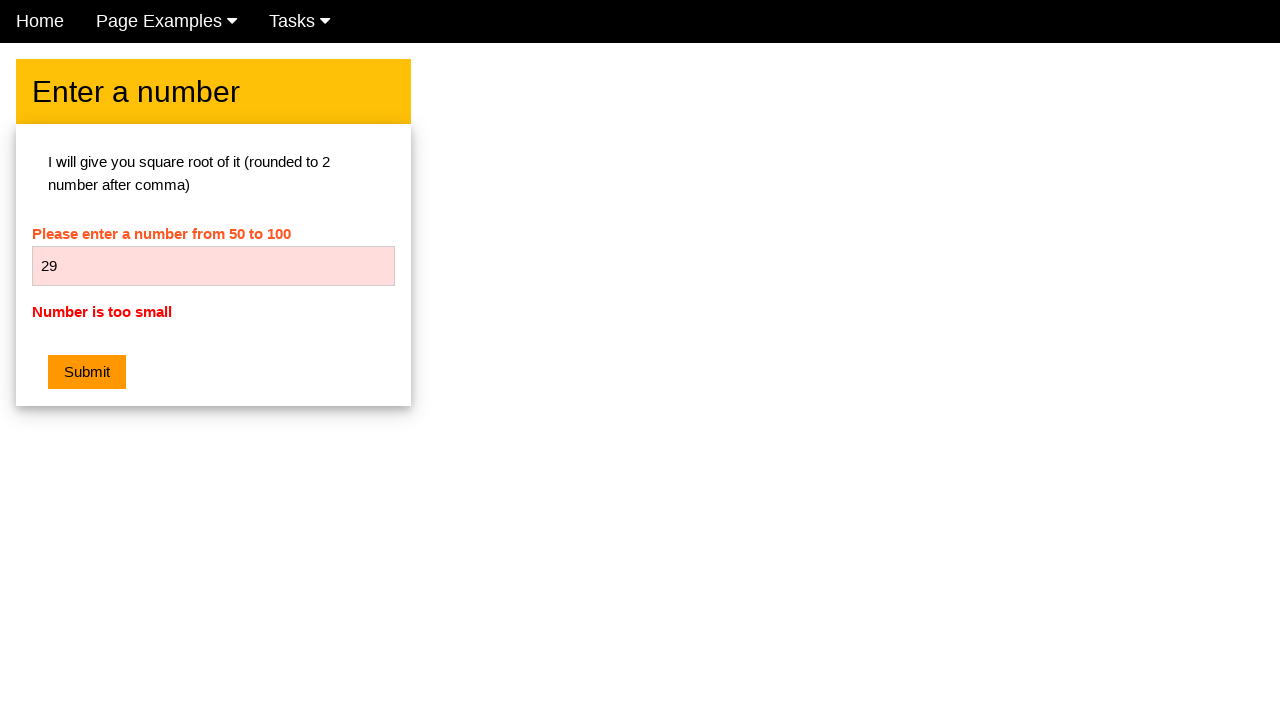